Tests dropdown selection by selecting Option 2 using its value attribute and verifying it's selected

Starting URL: https://the-internet.herokuapp.com/dropdown

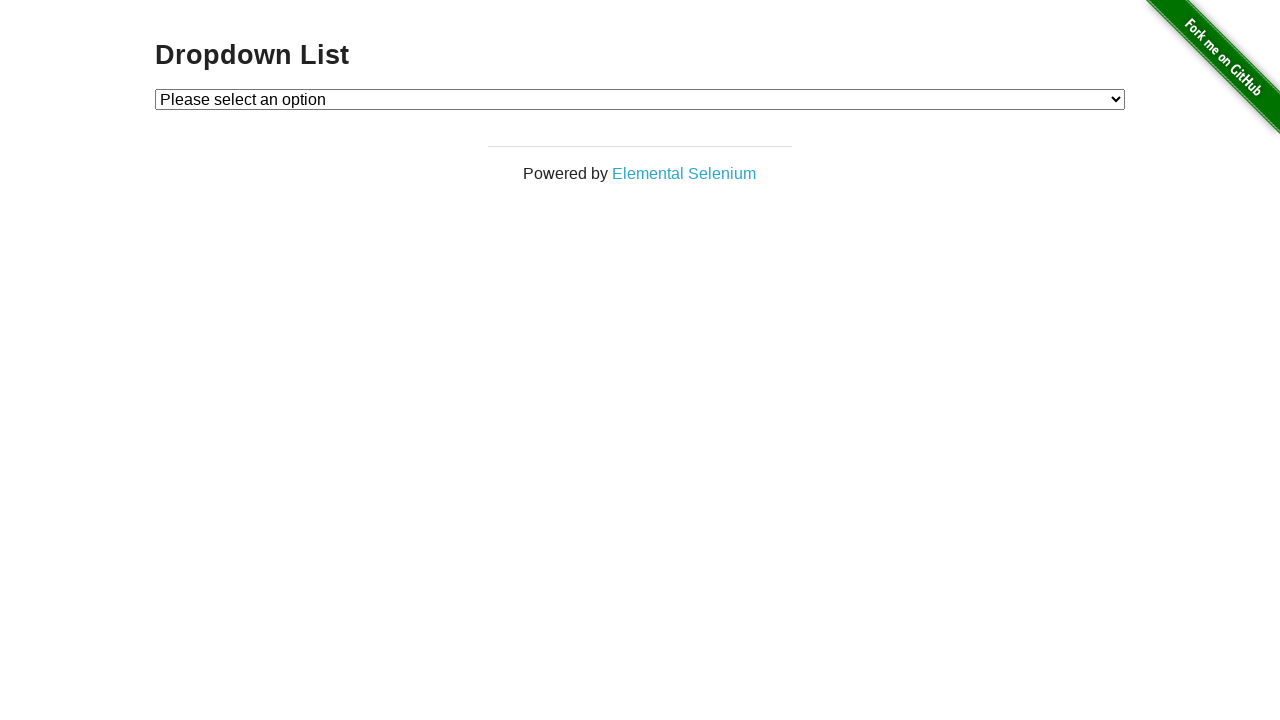

Navigated to dropdown test page
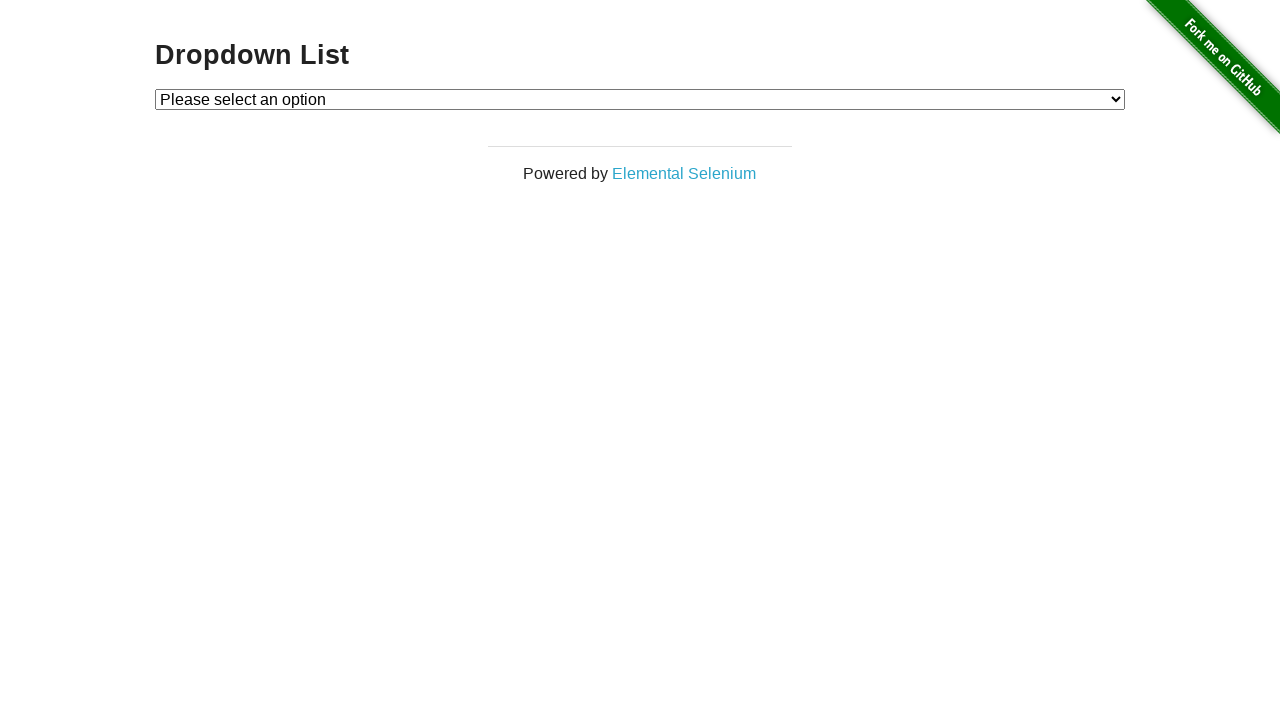

Selected Option 2 from dropdown using value attribute on #dropdown
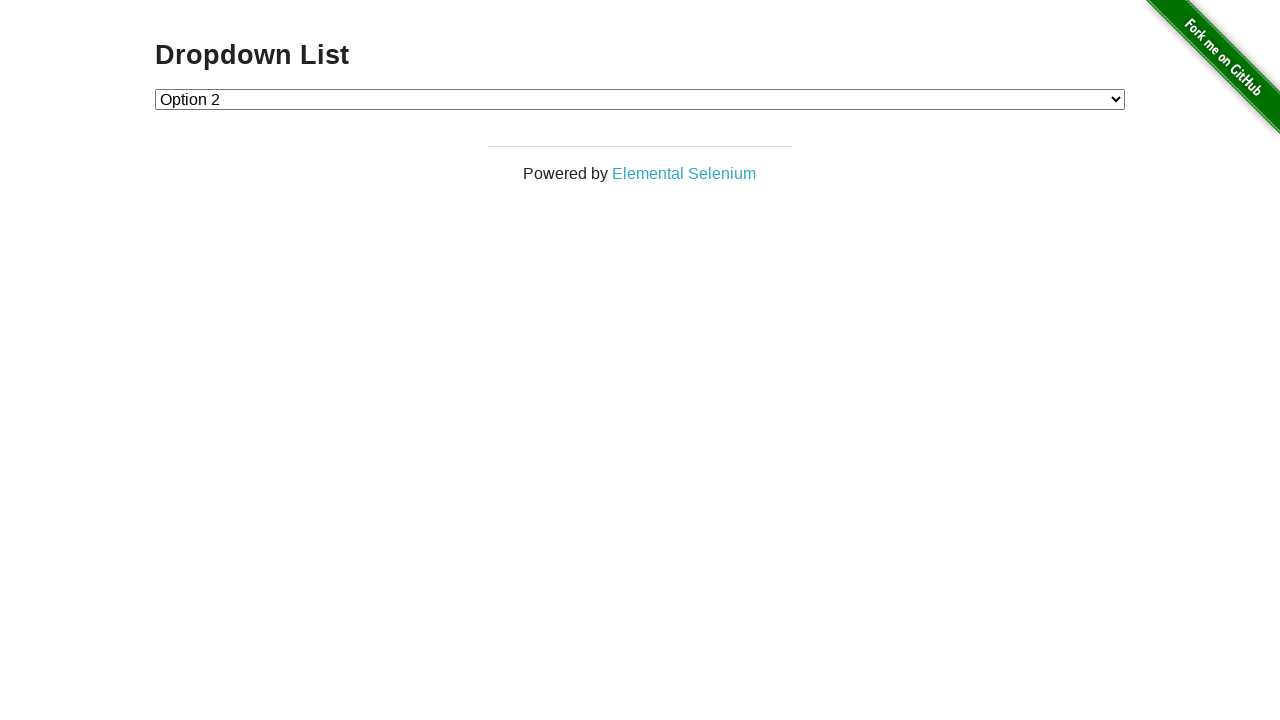

Retrieved selected dropdown value
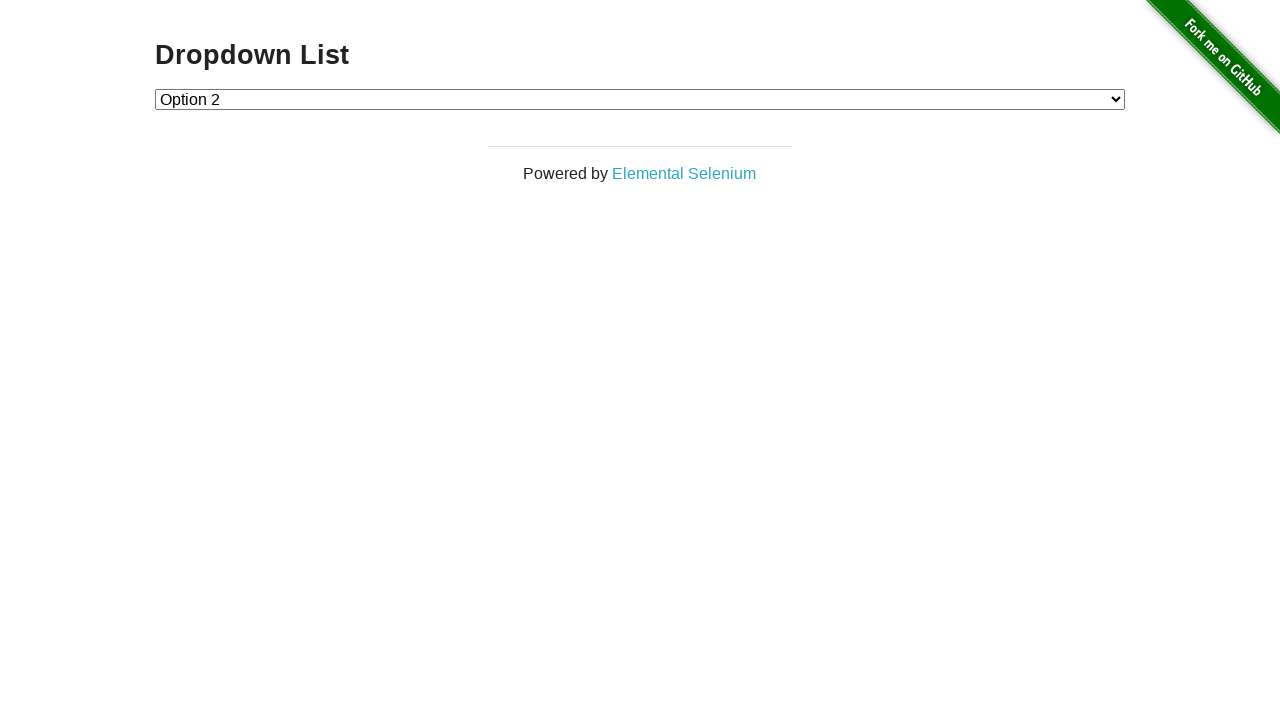

Verified that Option 2 is selected (value='2')
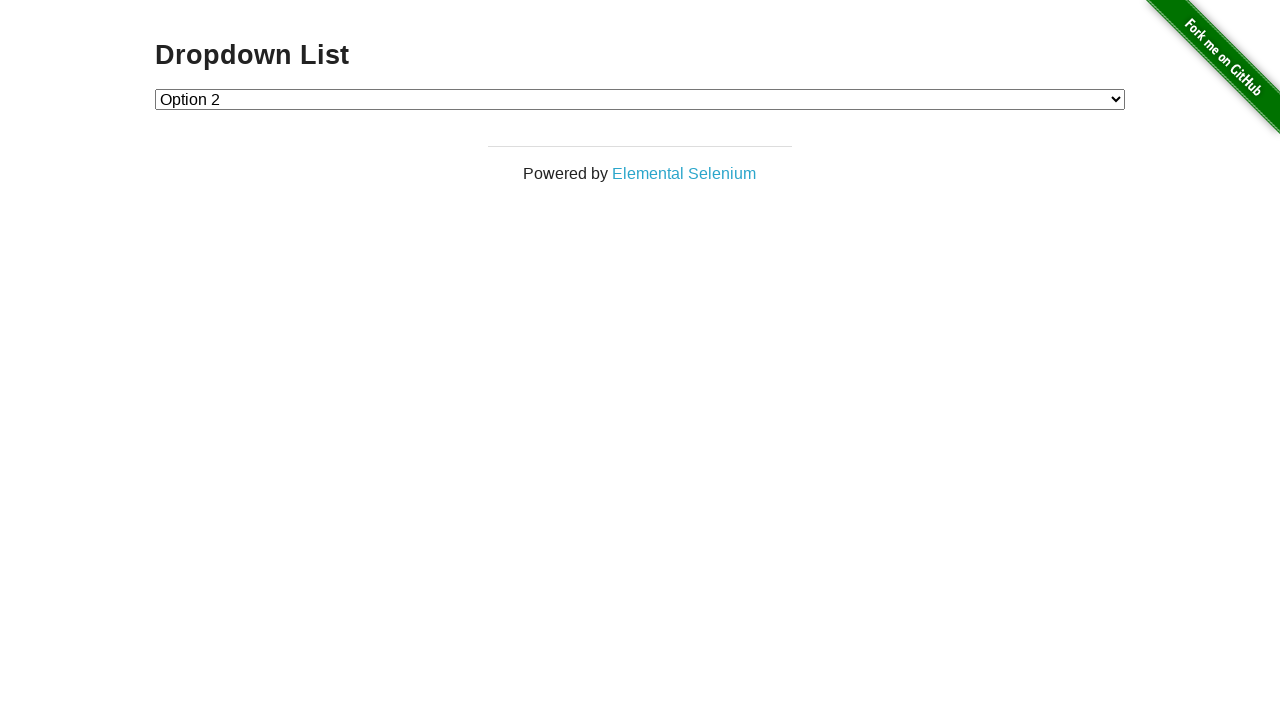

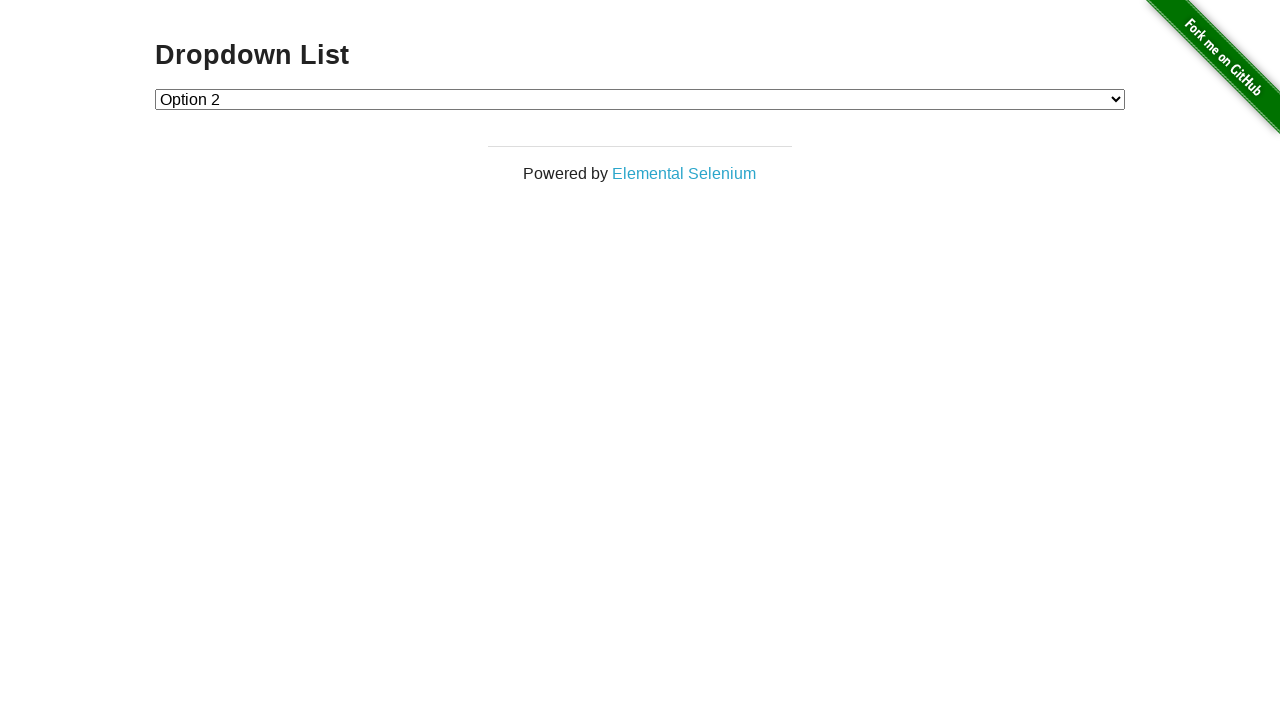